Tests the "Get started" link on the Playwright documentation homepage by clicking it and verifying the Installation heading appears.

Starting URL: https://playwright.dev/

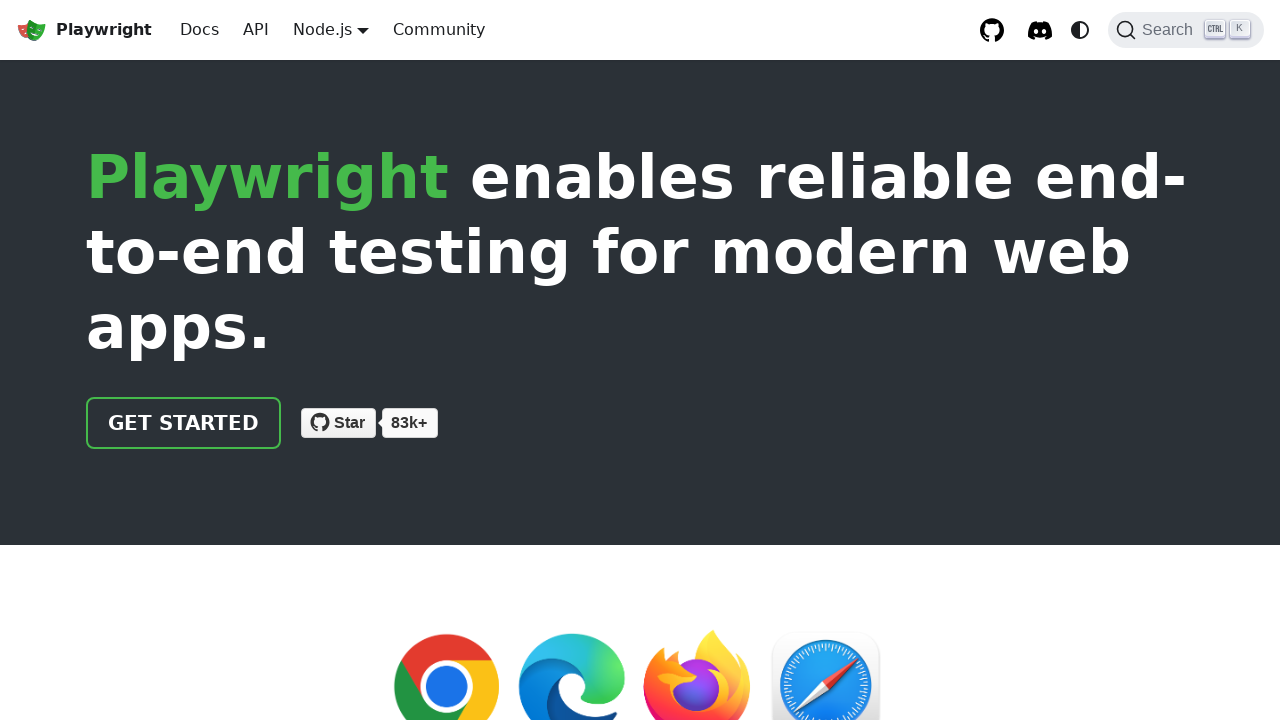

Navigated to Playwright documentation homepage
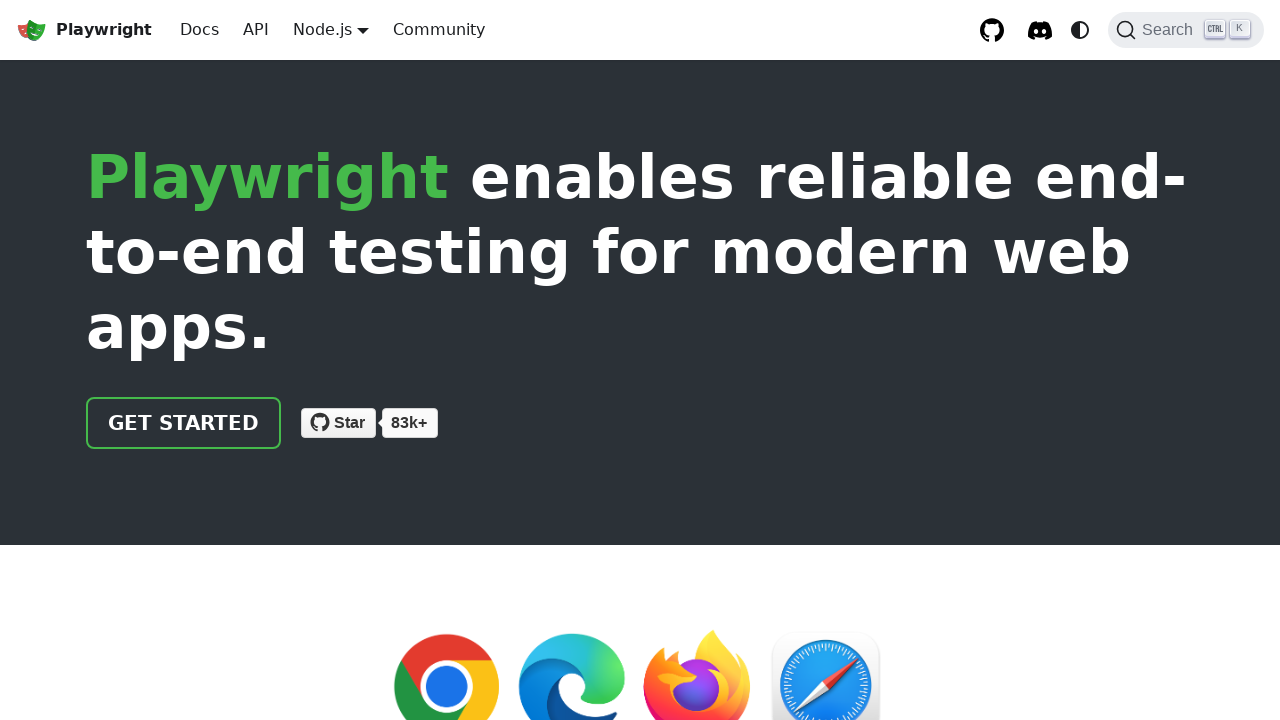

Clicked 'Get started' link at (184, 423) on internal:role=link[name="Get started"i]
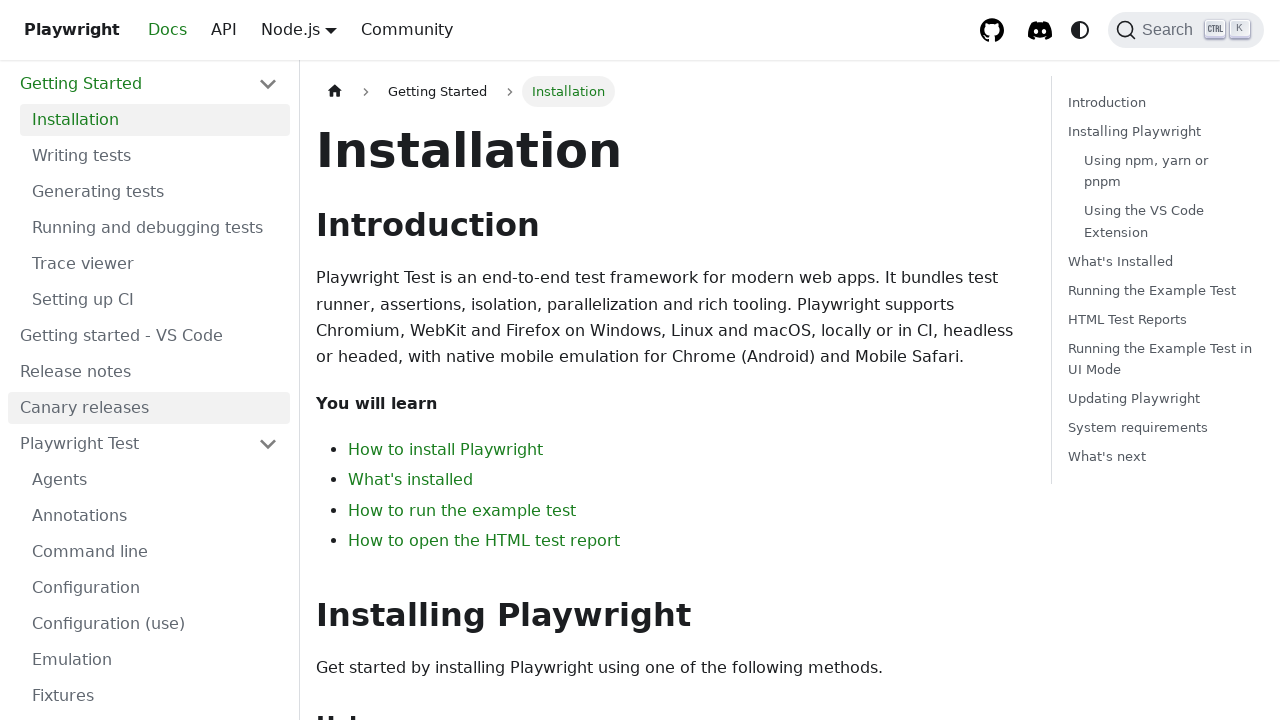

Installation heading appeared on the page
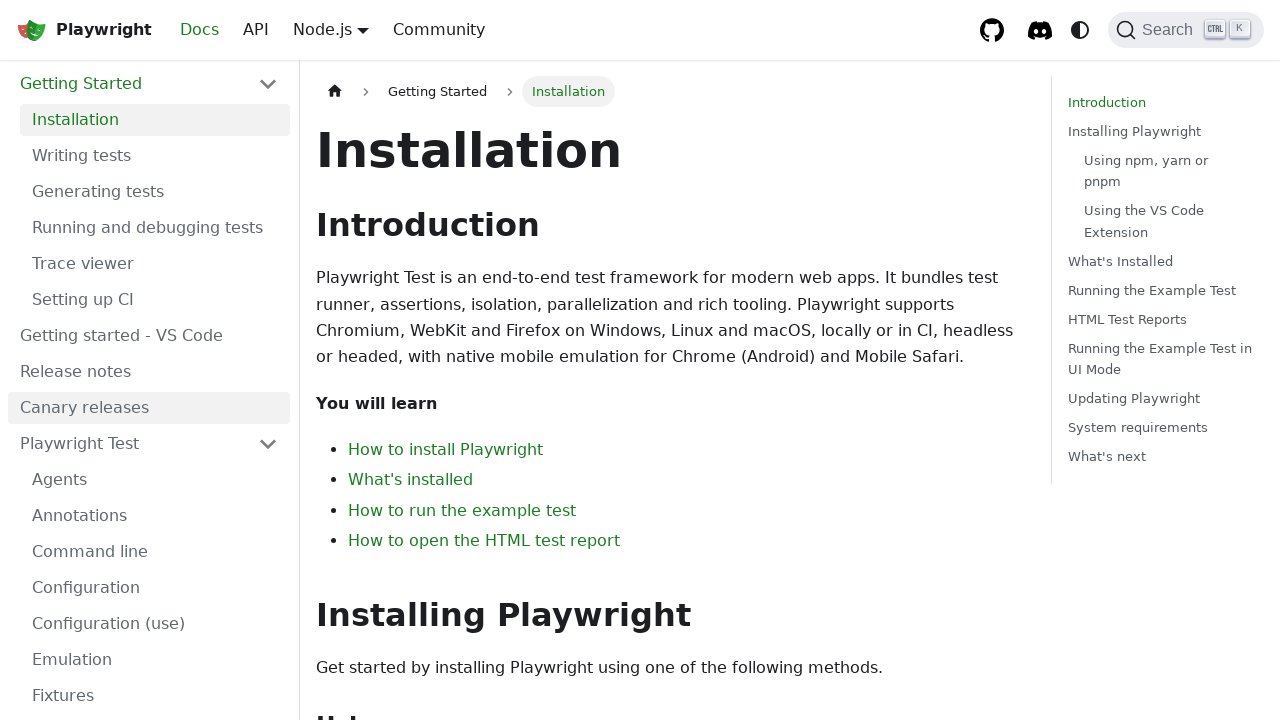

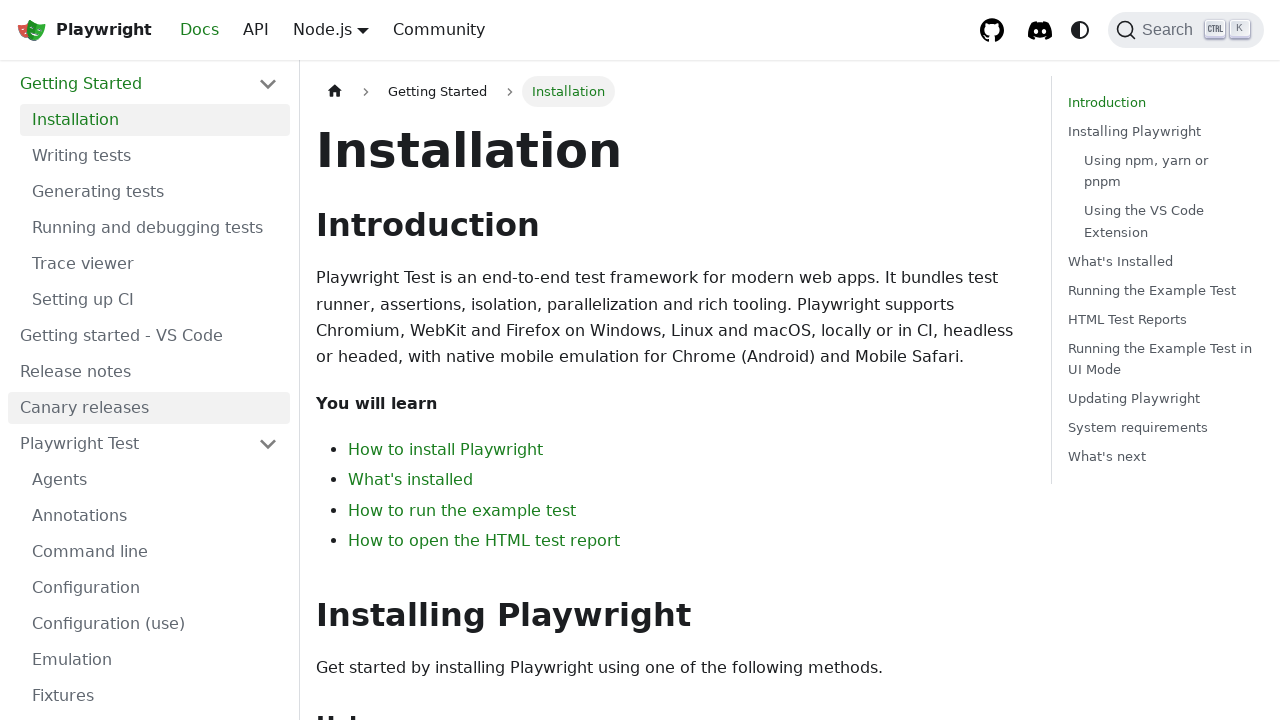